Tests Shadow DOM by generating a GUID and clicking the copy button

Starting URL: http://uitestingplayground.com/

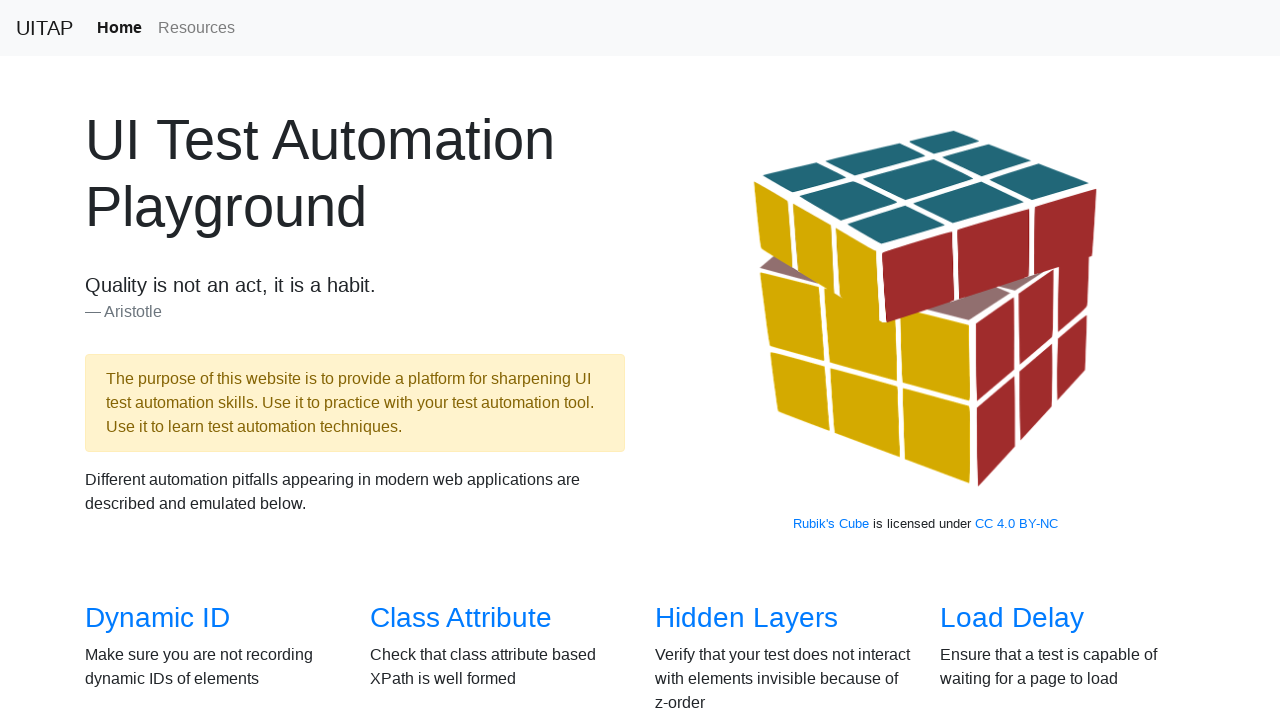

Clicked on the Shadow DOM link at (458, 386) on a[href='/shadowdom']
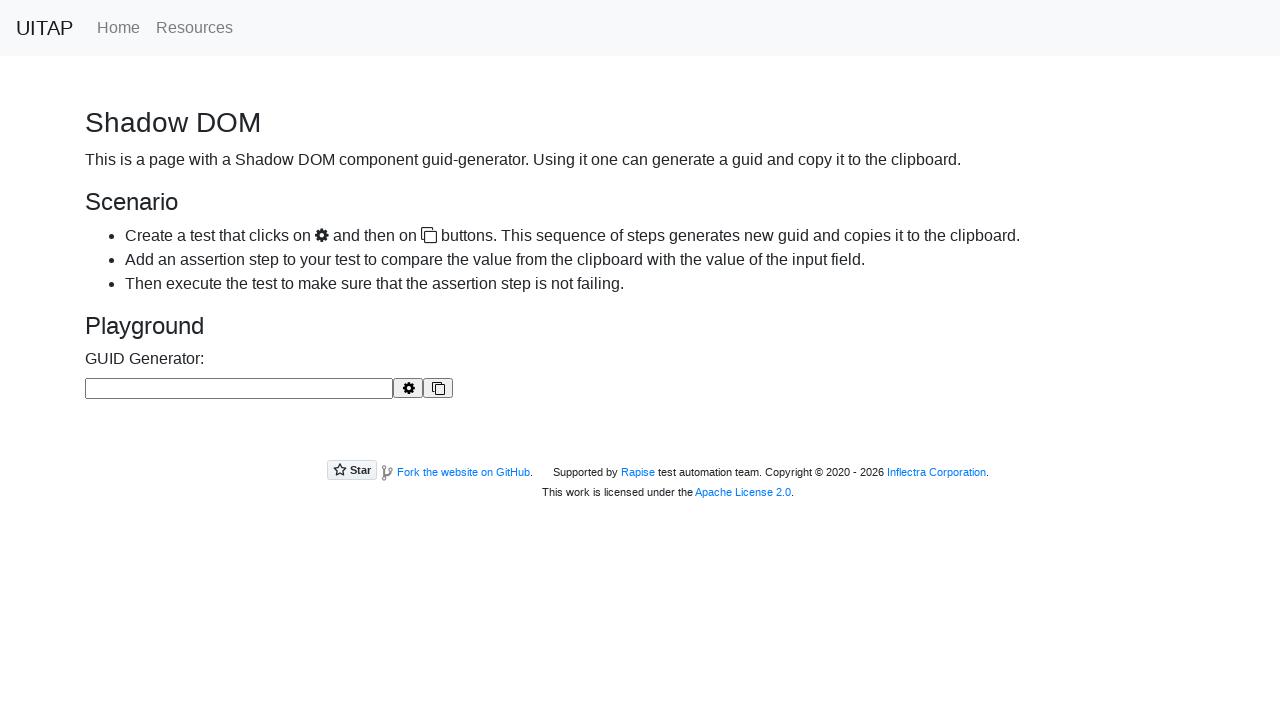

Clicked the generate button to create a GUID at (408, 388) on #buttonGenerate
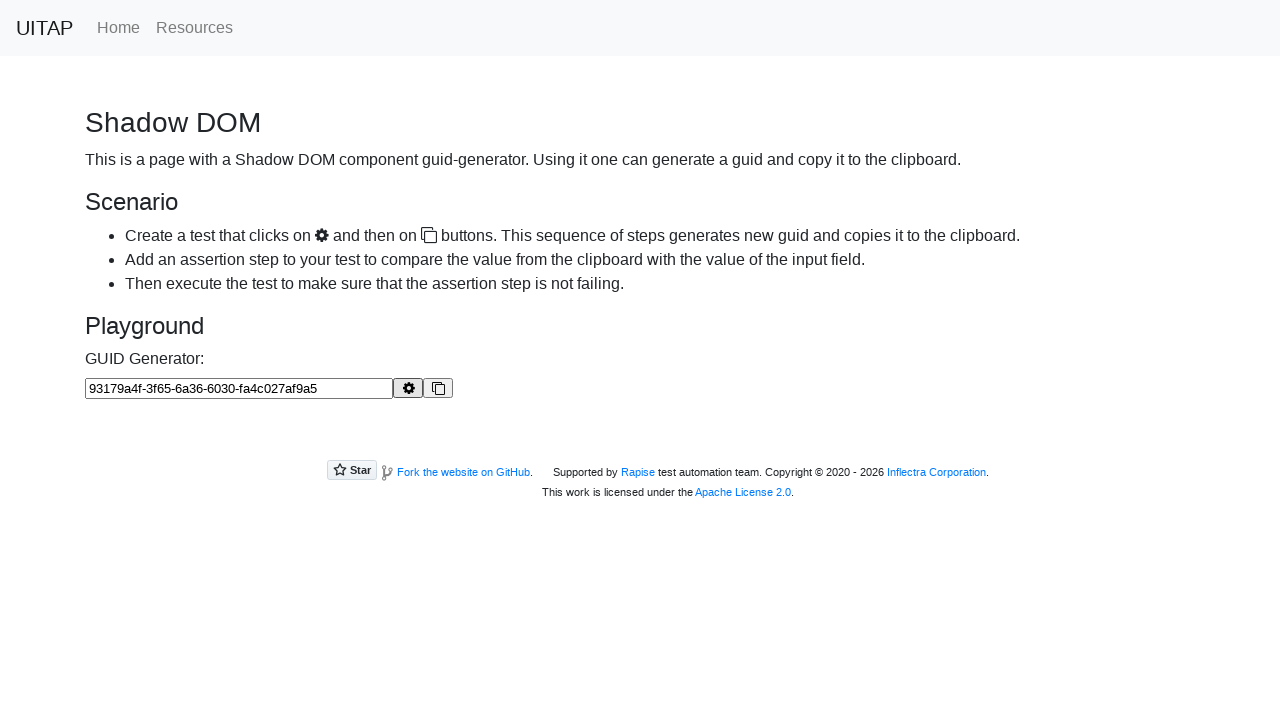

Clicked the copy button to copy the generated GUID at (438, 388) on #buttonCopy
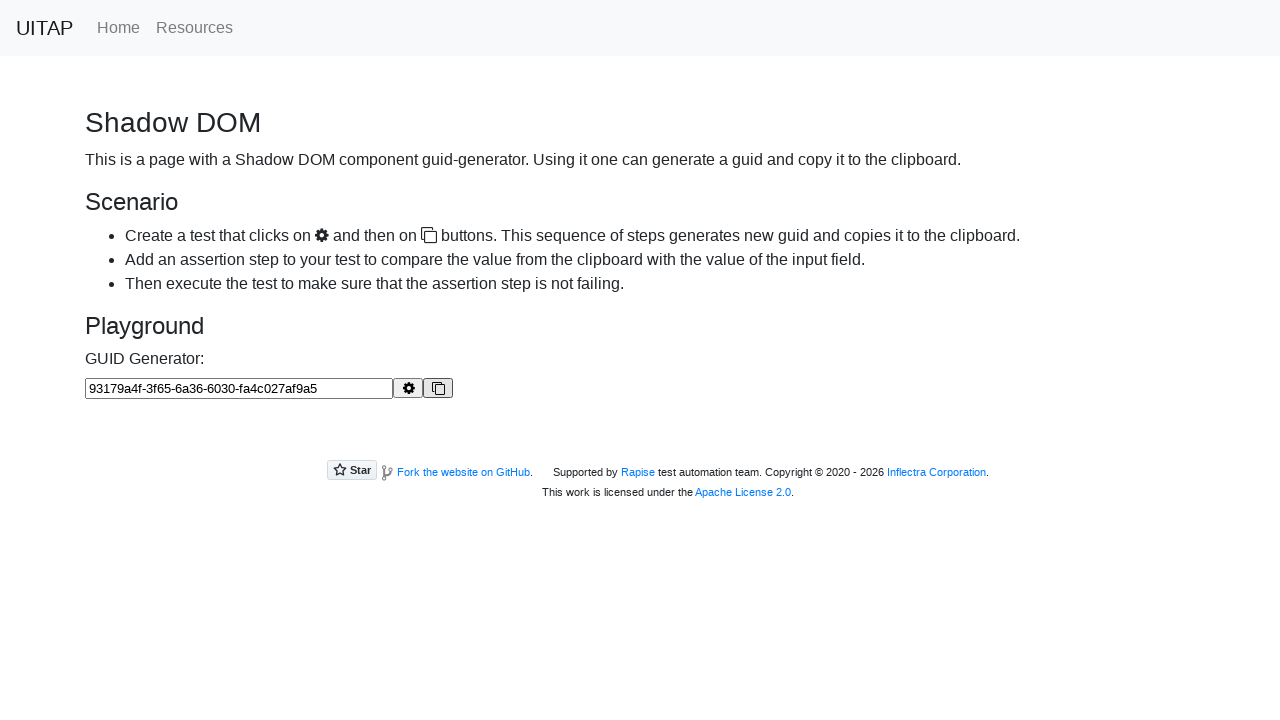

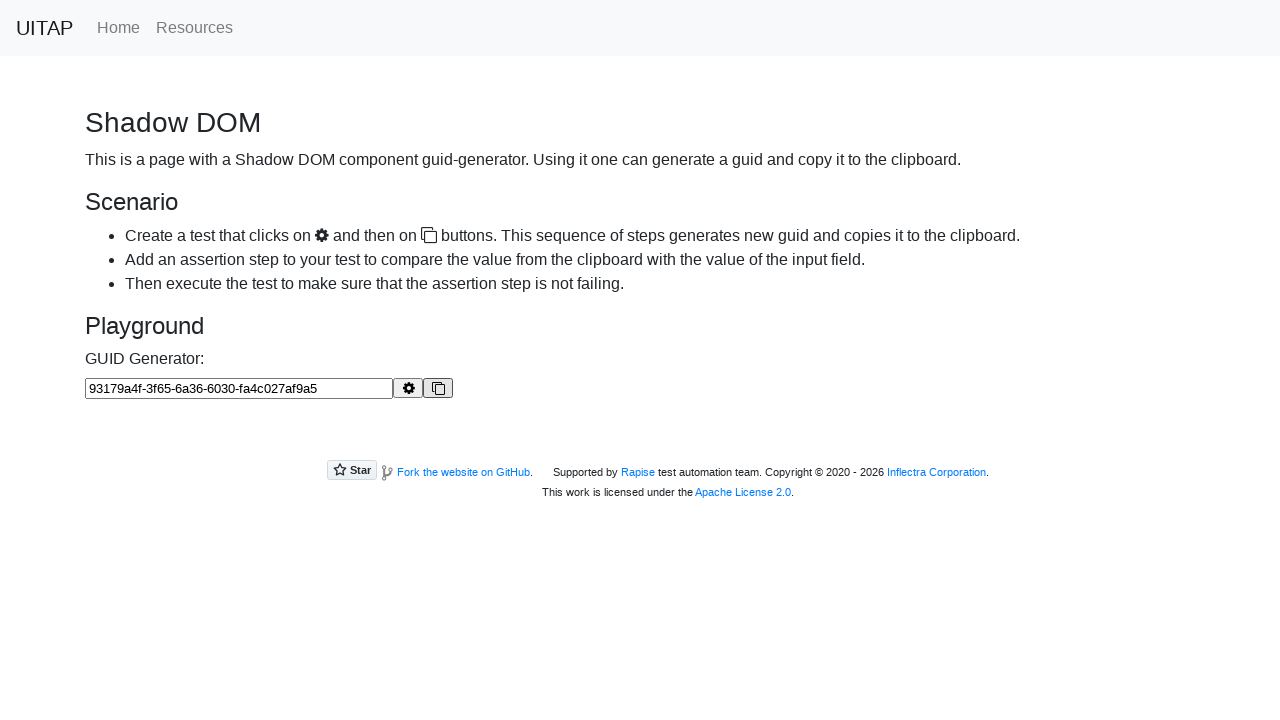